Navigates to a table page, locates email elements in a specific table, and clicks a delete link associated with a specific email address

Starting URL: https://practice.expandtesting.com/tables

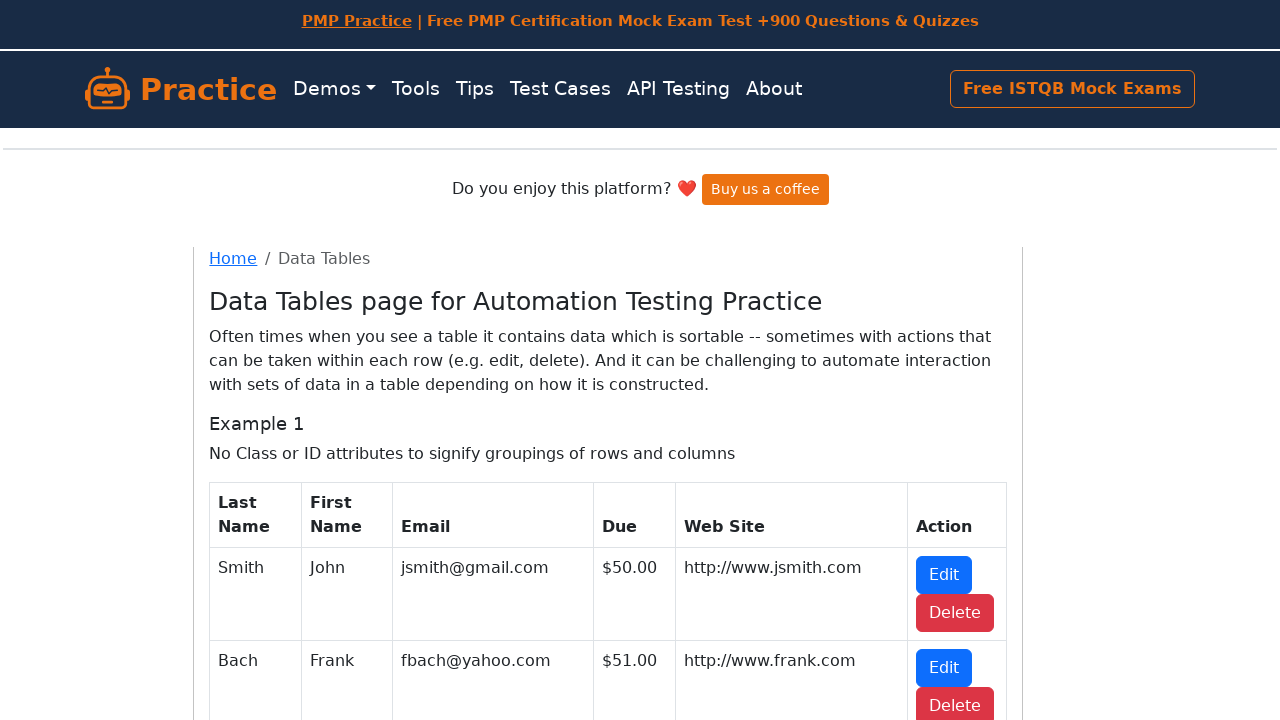

Waited for table with id 'table2' to be present
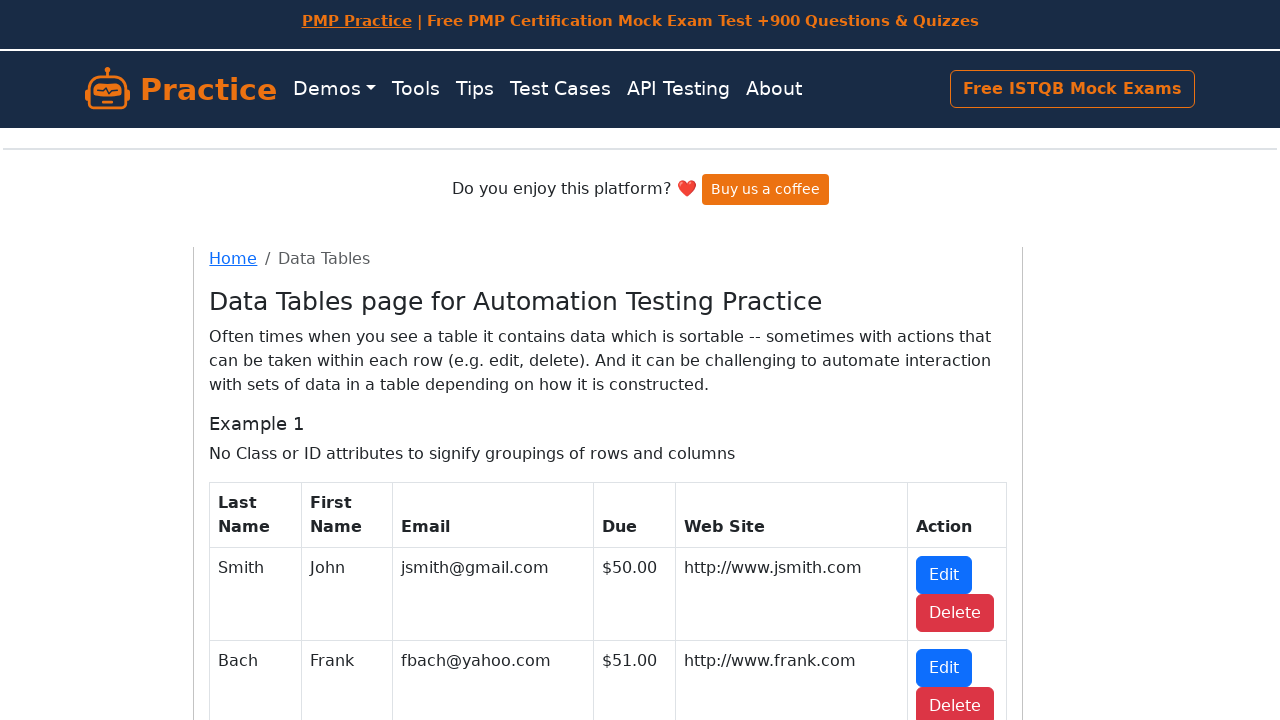

Located all email elements in the table
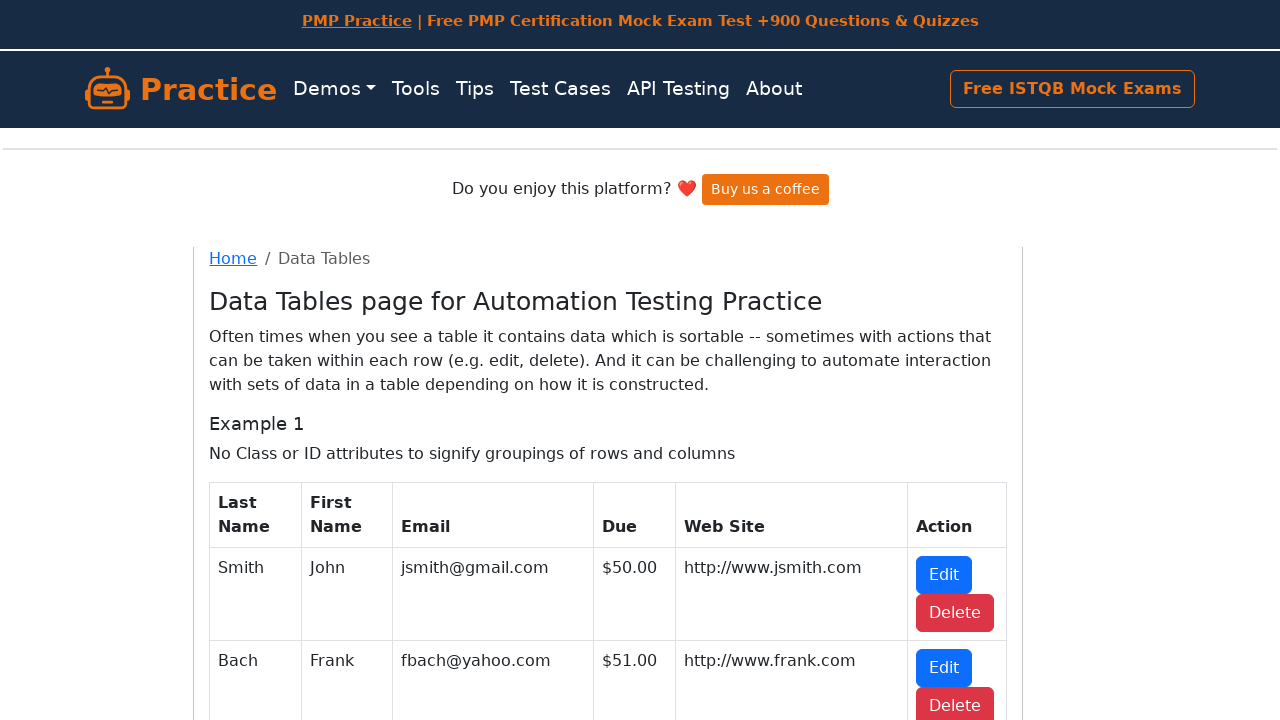

Printed email text: Smith
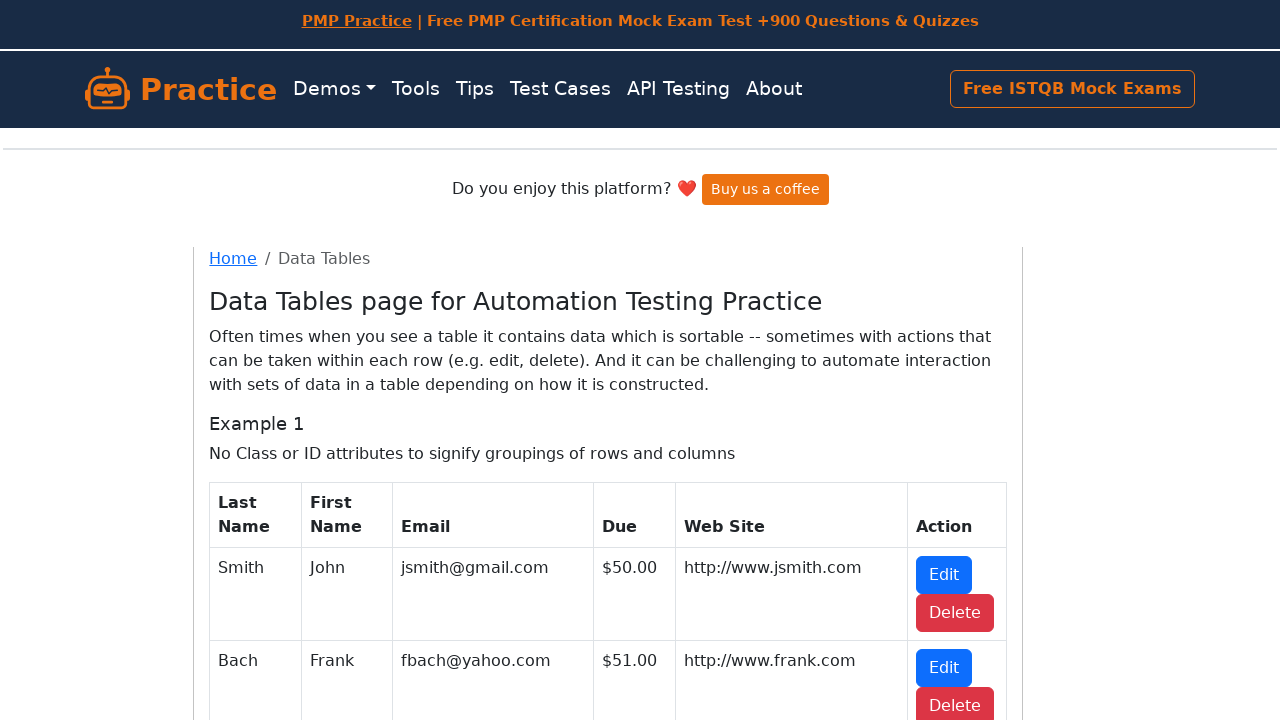

Printed email text: Bach
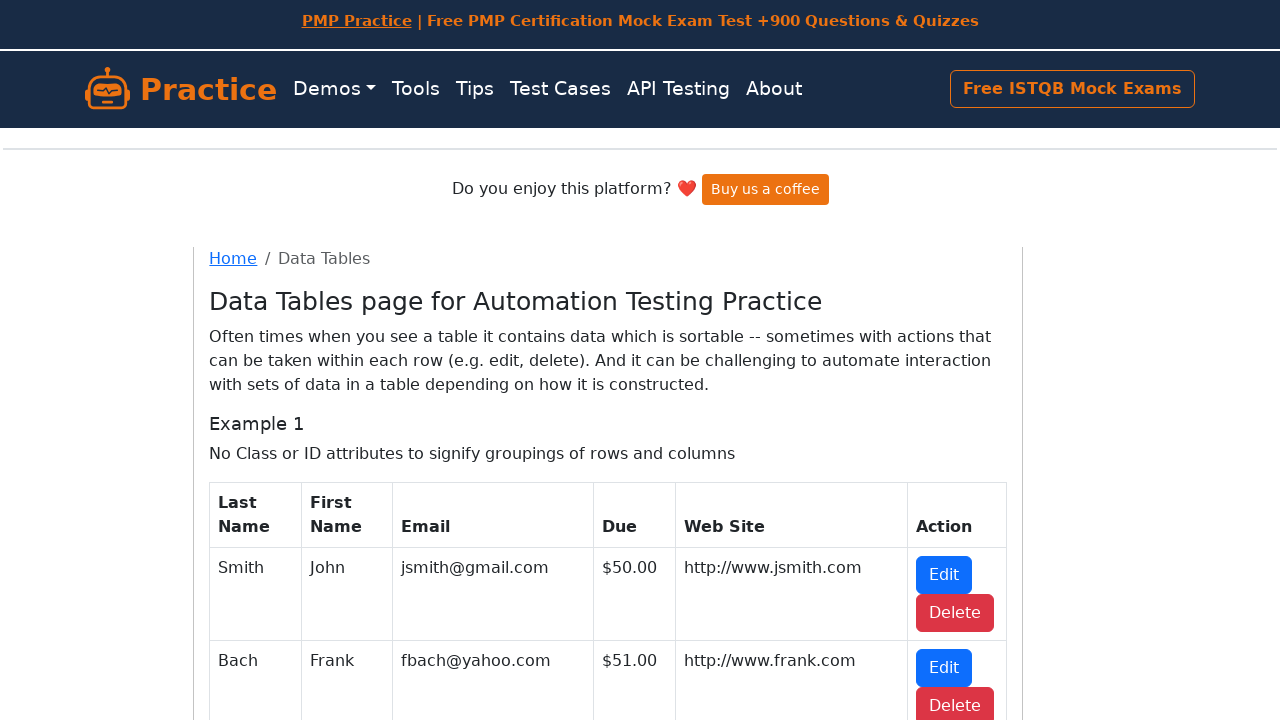

Printed email text: Doe
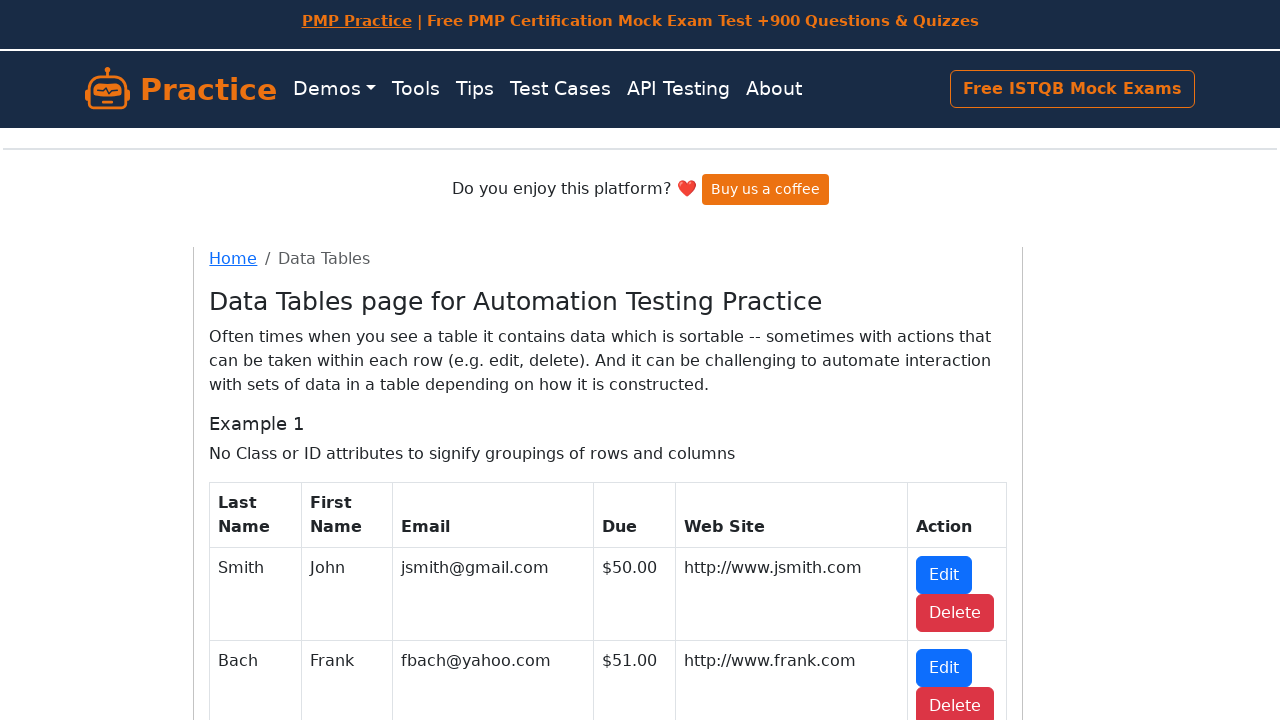

Printed email text: Conway
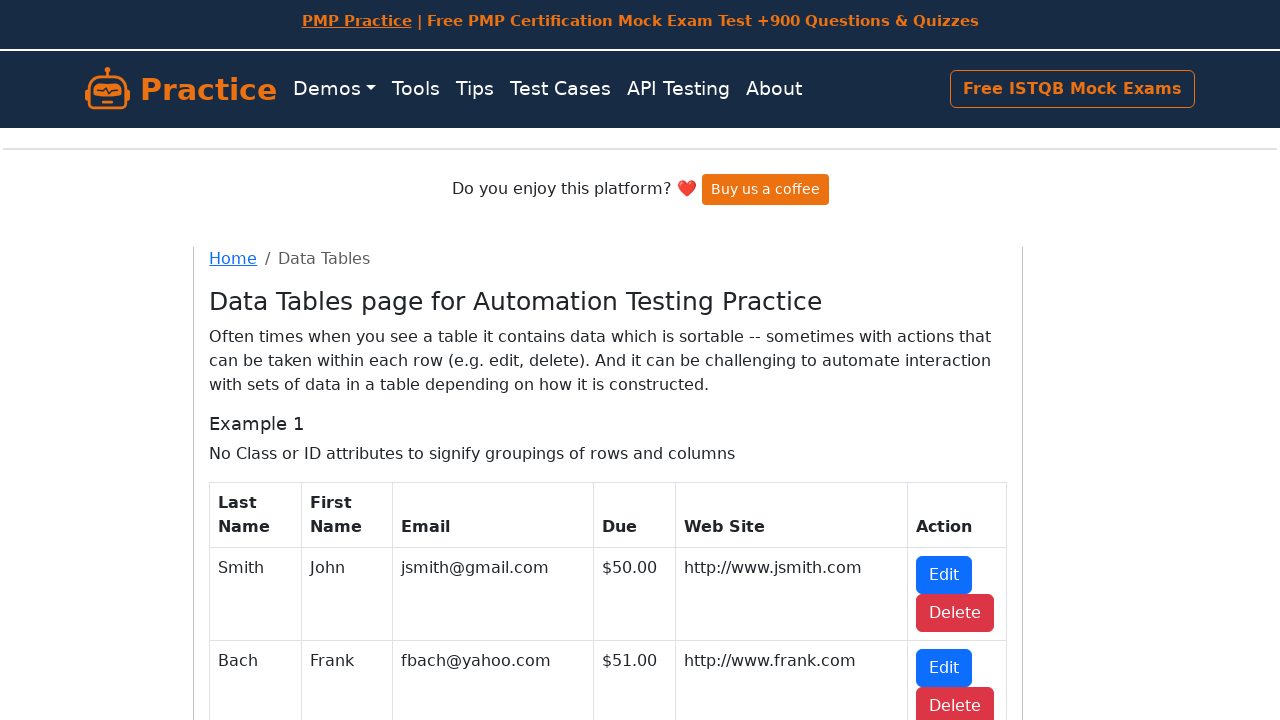

Clicked delete link for jsmith@gmail.com at (955, 401) on xpath=//table[@id='table2']//td[text()='jsmith@gmail.com']/../td//a[2]
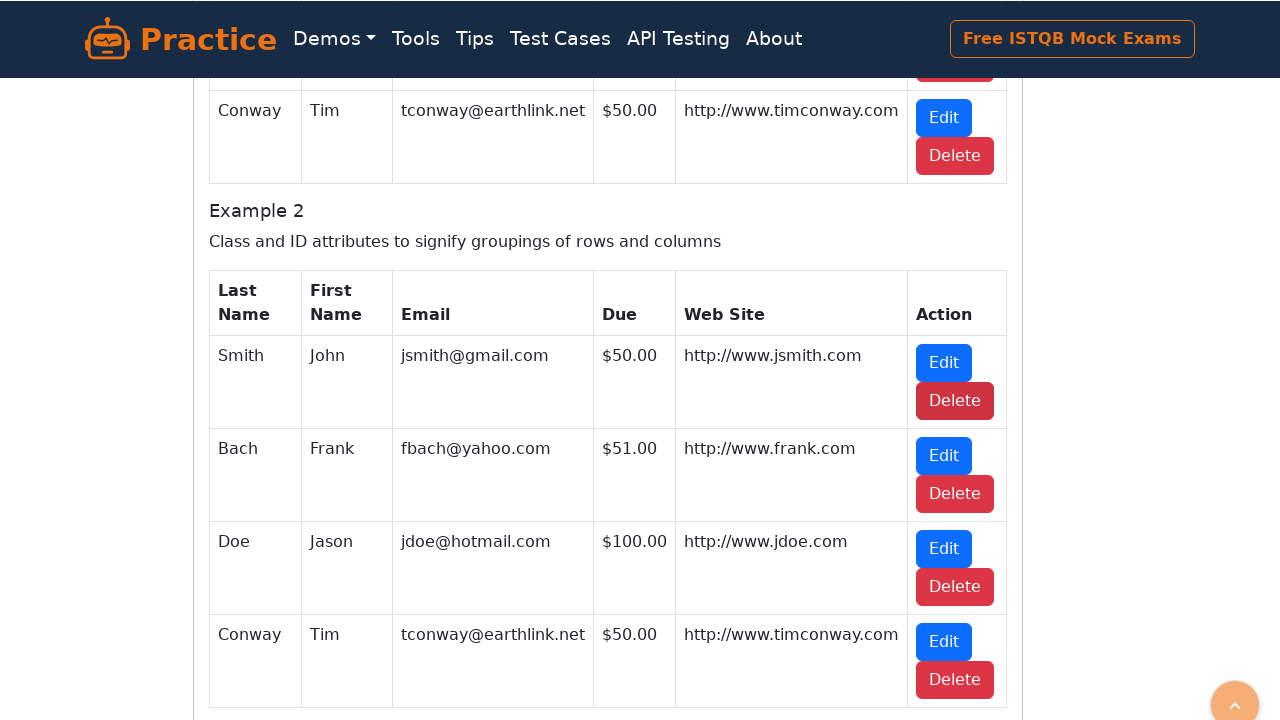

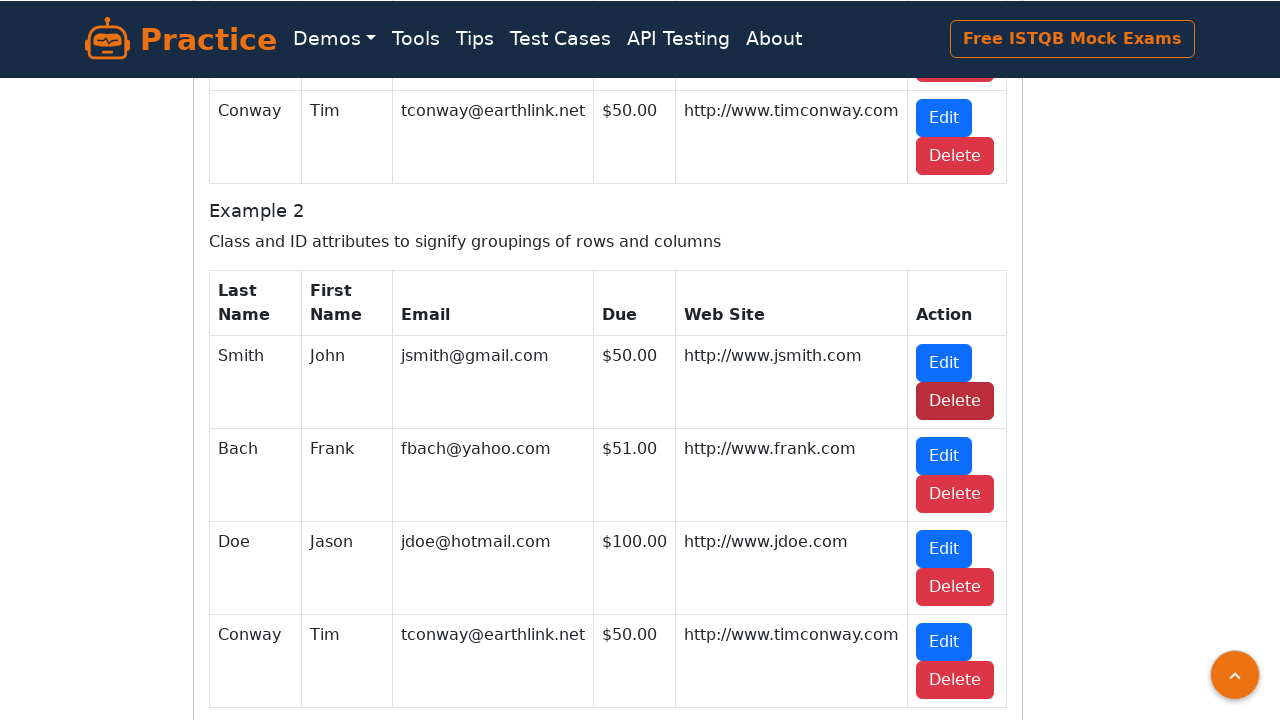